Tests window handling by clicking FAQ and Partners links to open new windows, capturing window handles, then closing the new windows and returning to the home page

Starting URL: https://www.cowin.gov.in/

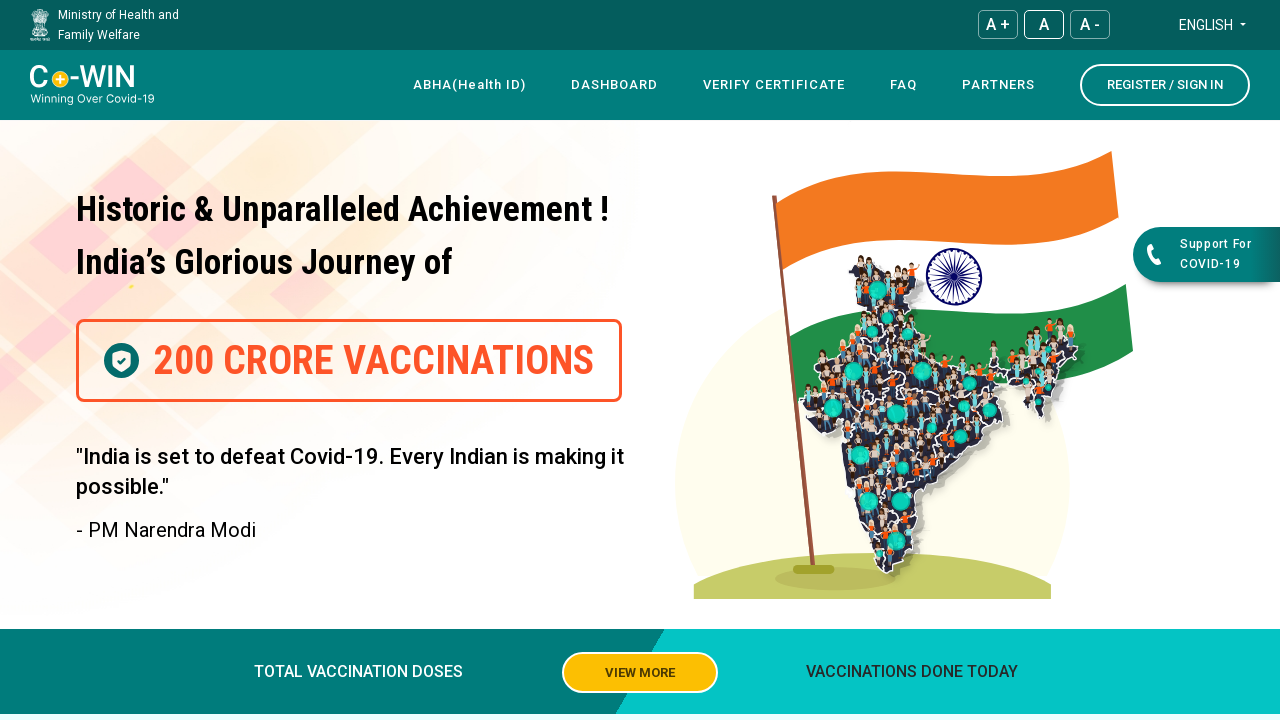

Stored original page reference
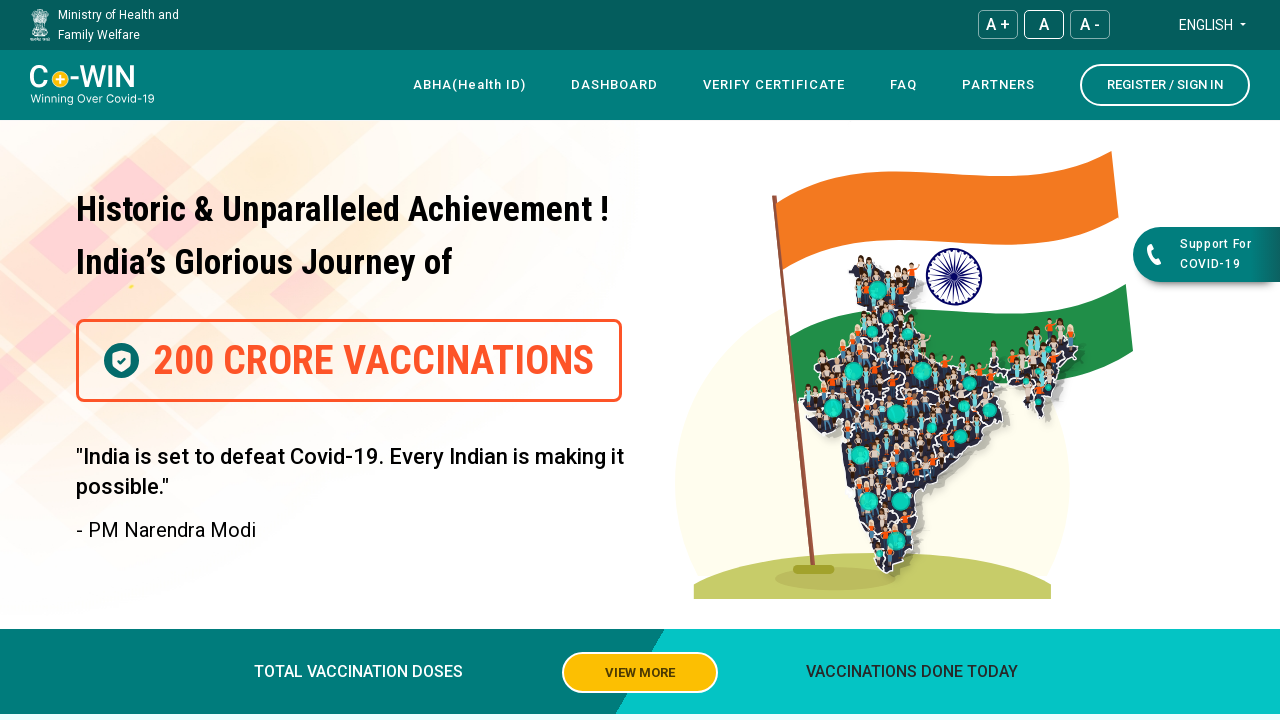

Clicked FAQ link to open new window at (904, 85) on a:has-text('FAQ')
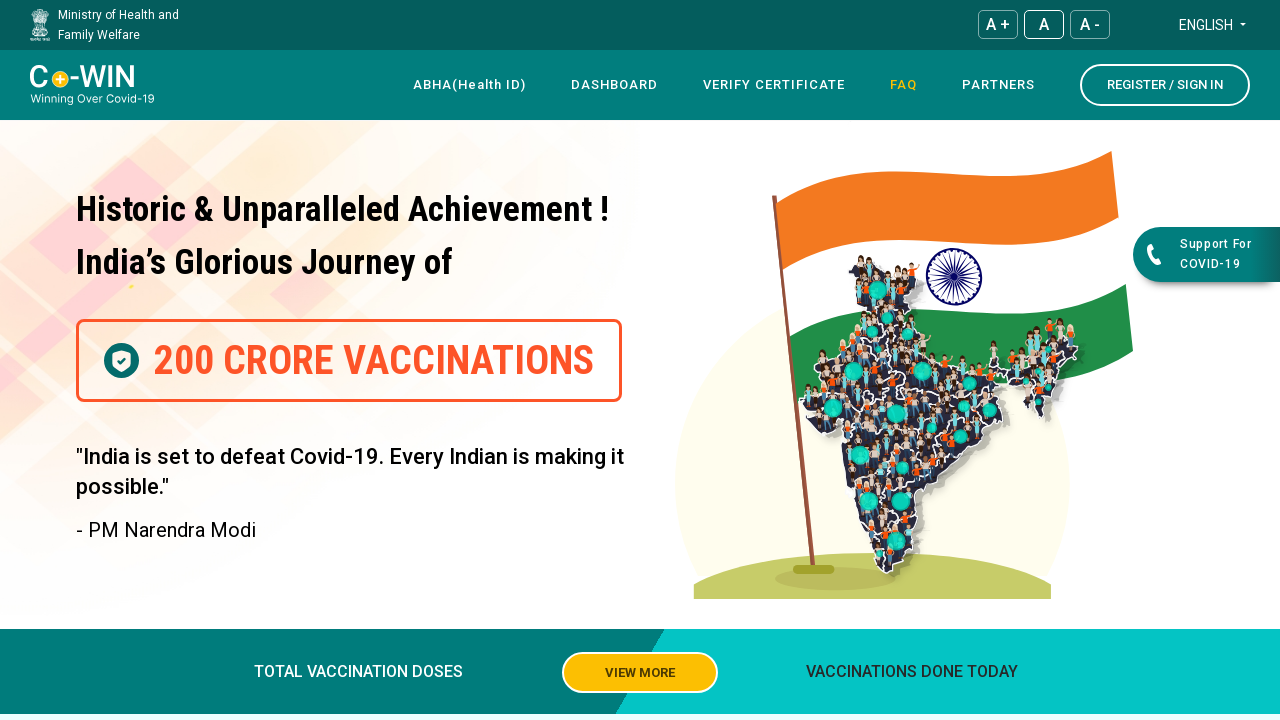

Captured FAQ window handle
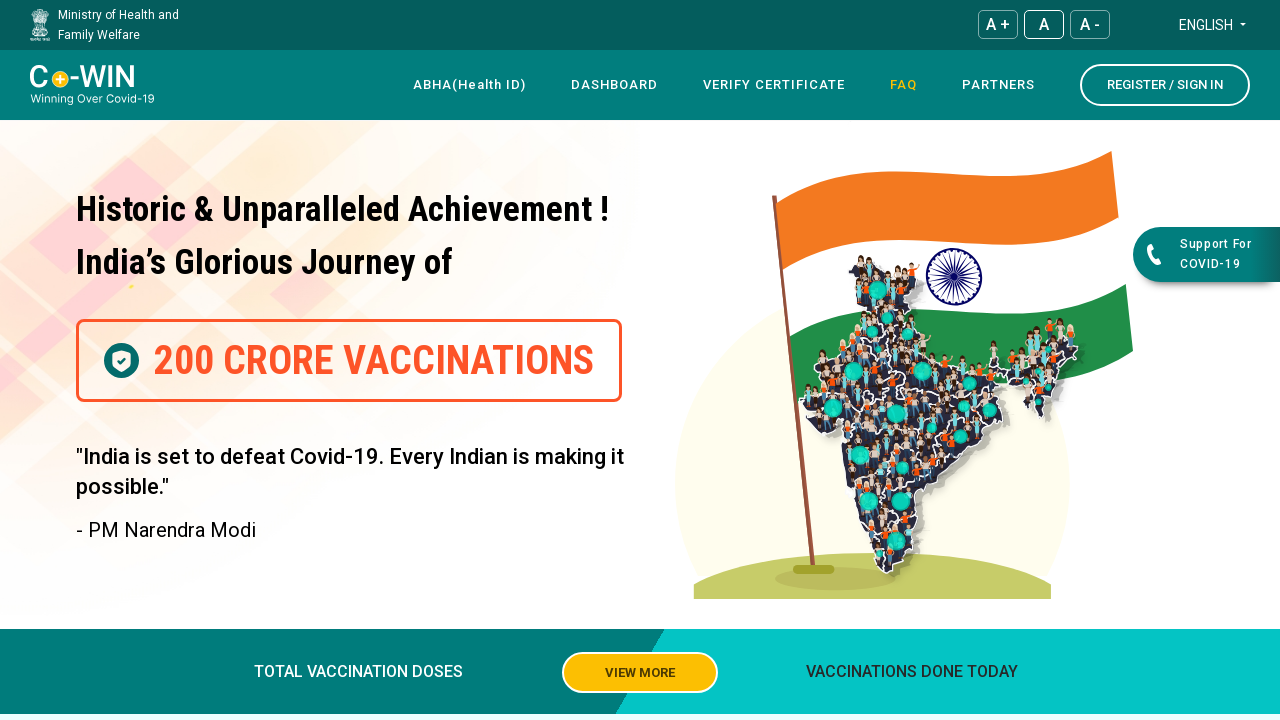

FAQ page loaded
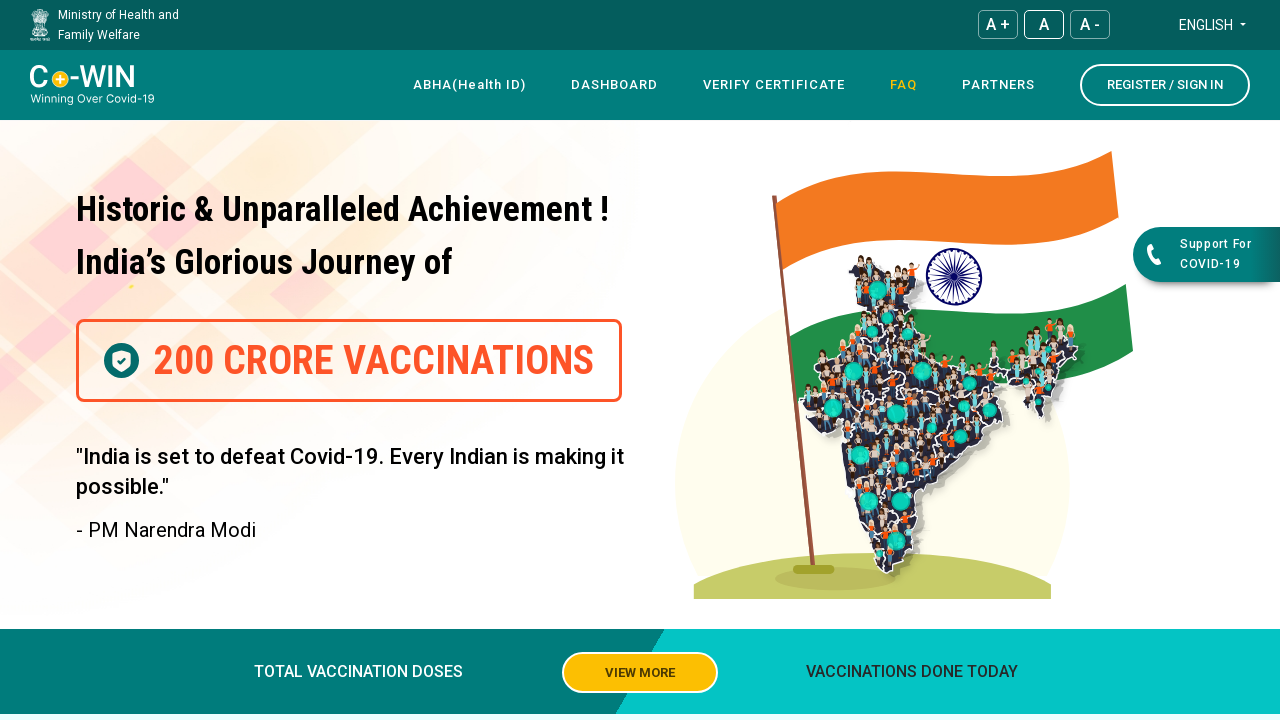

Identified FAQ page URL: https://www.cowin.gov.in/faq
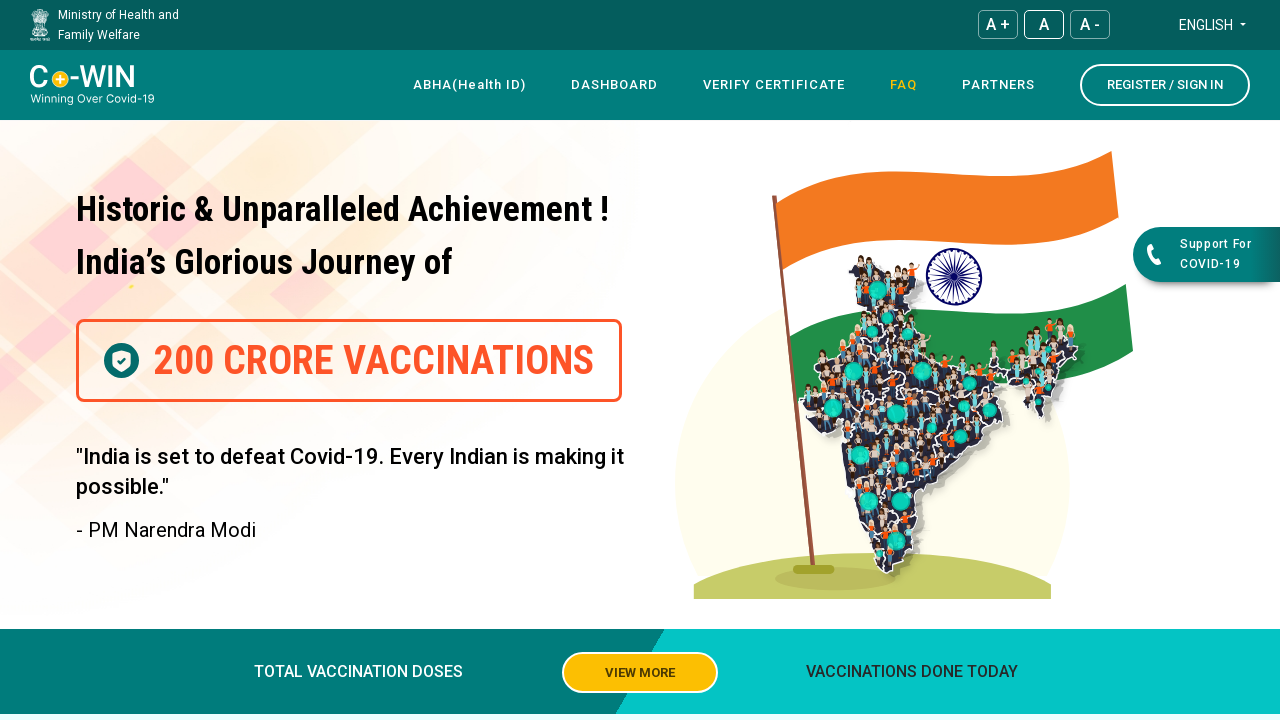

Clicked Partners link to open new window at (998, 85) on a:has-text('Partners')
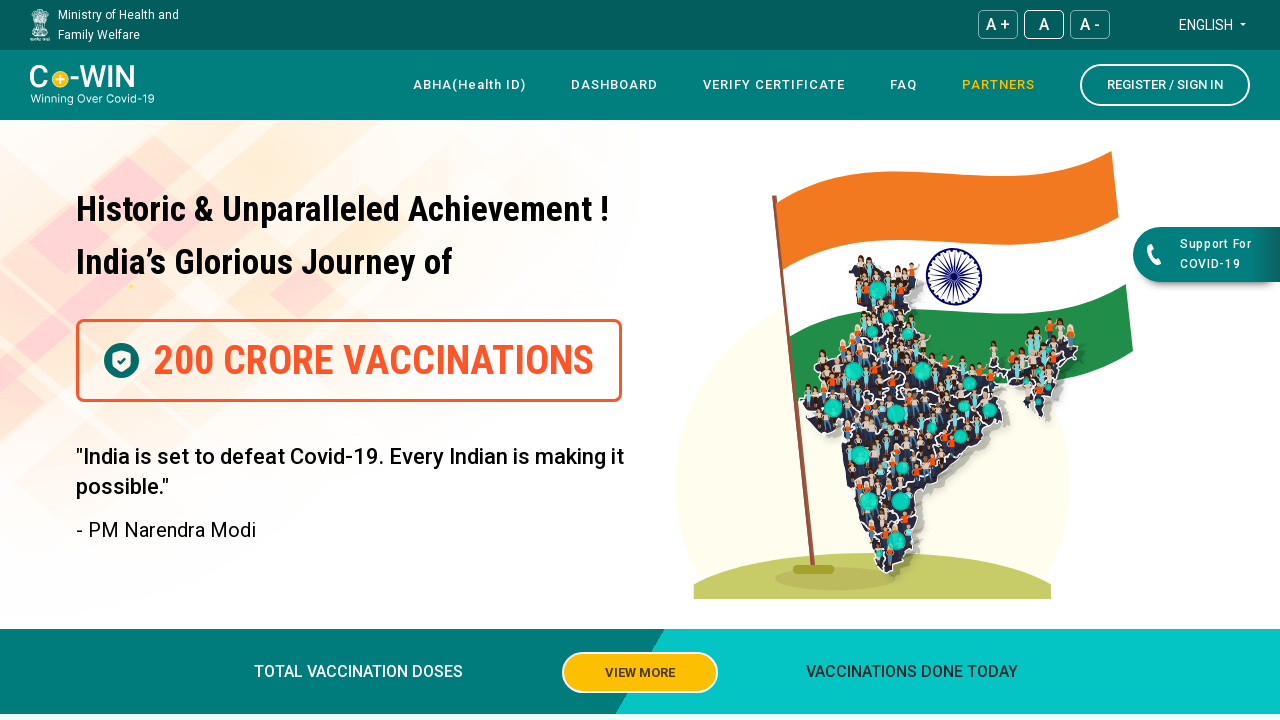

Captured Partners window handle
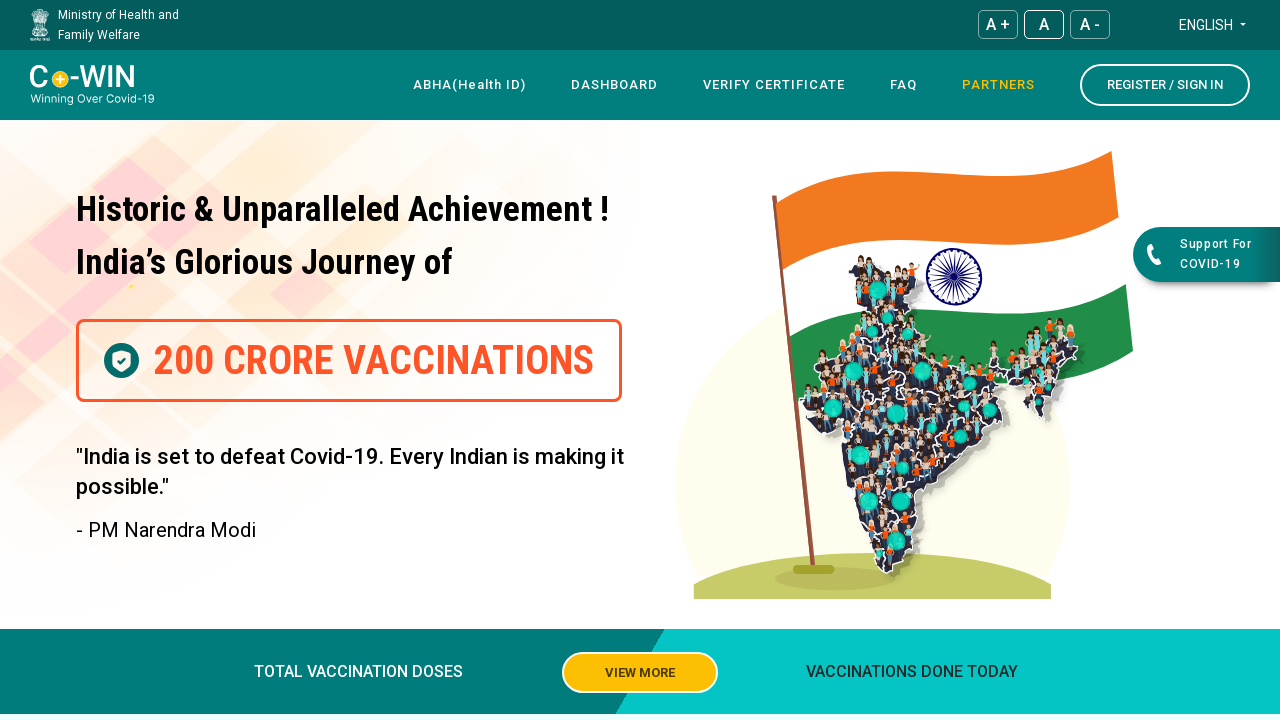

Partners page loaded
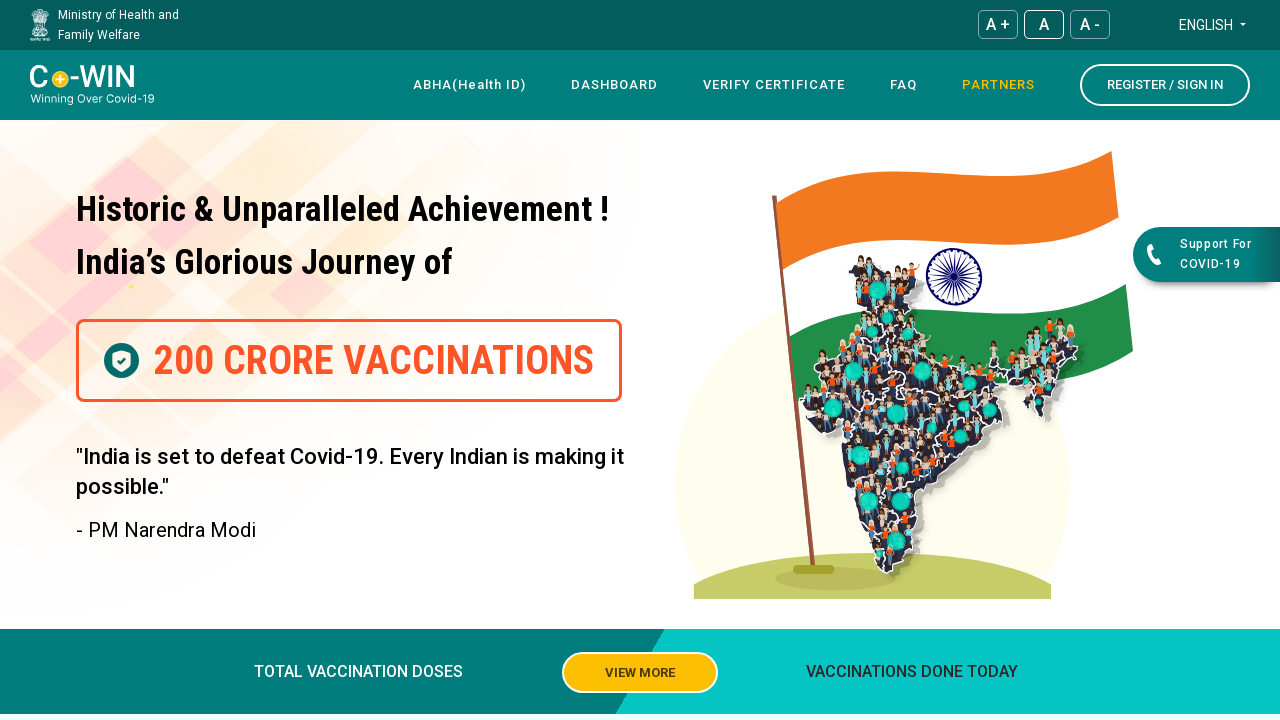

Identified Partners page URL: https://www.cowin.gov.in/our-partner
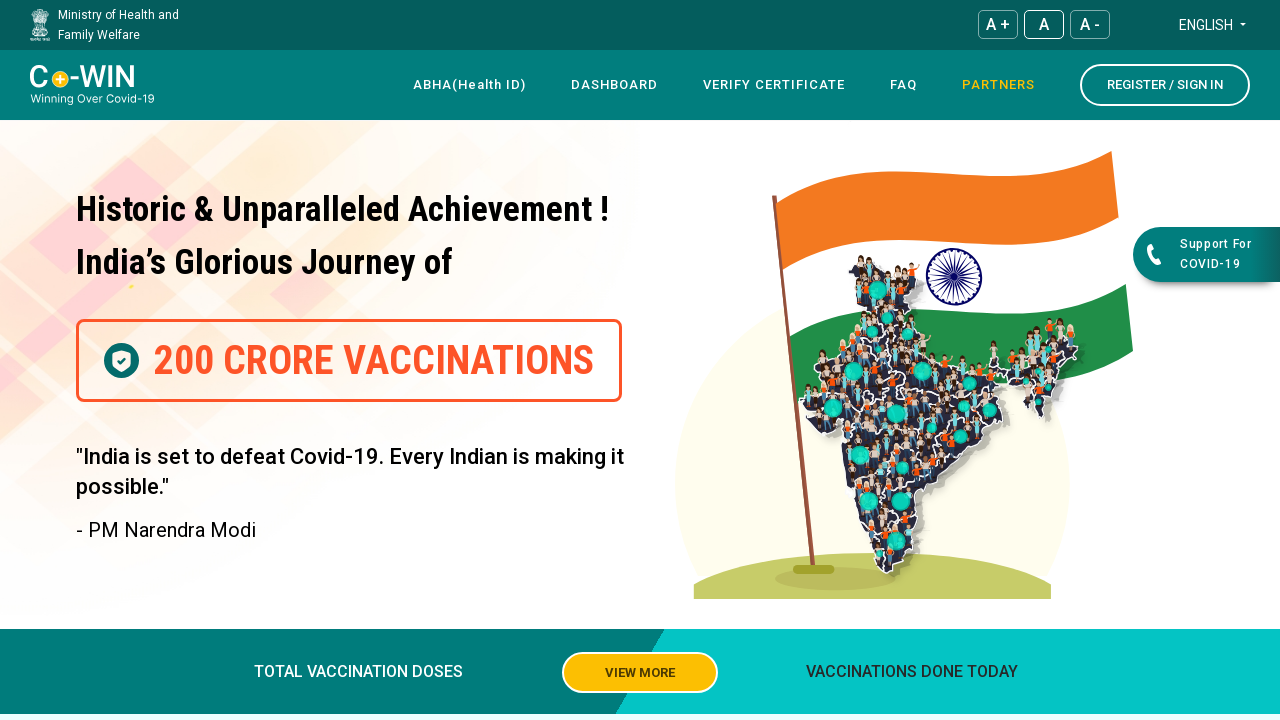

Closed FAQ window
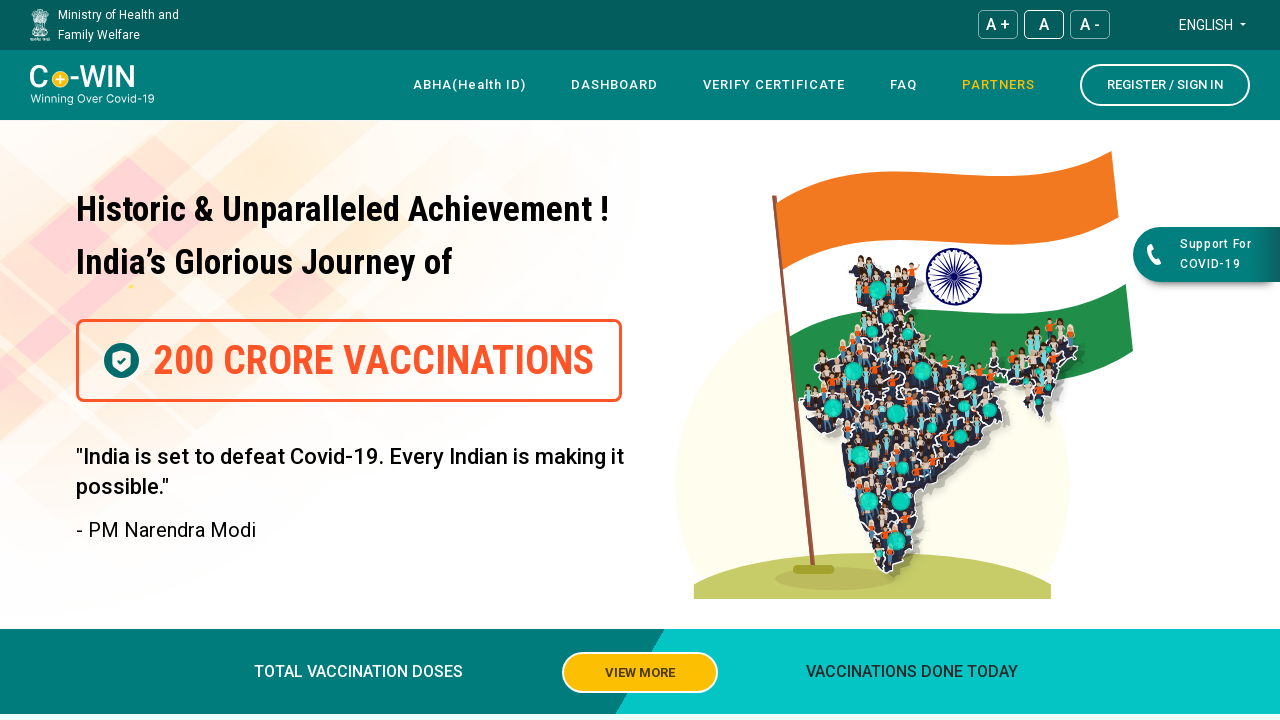

Closed Partners window
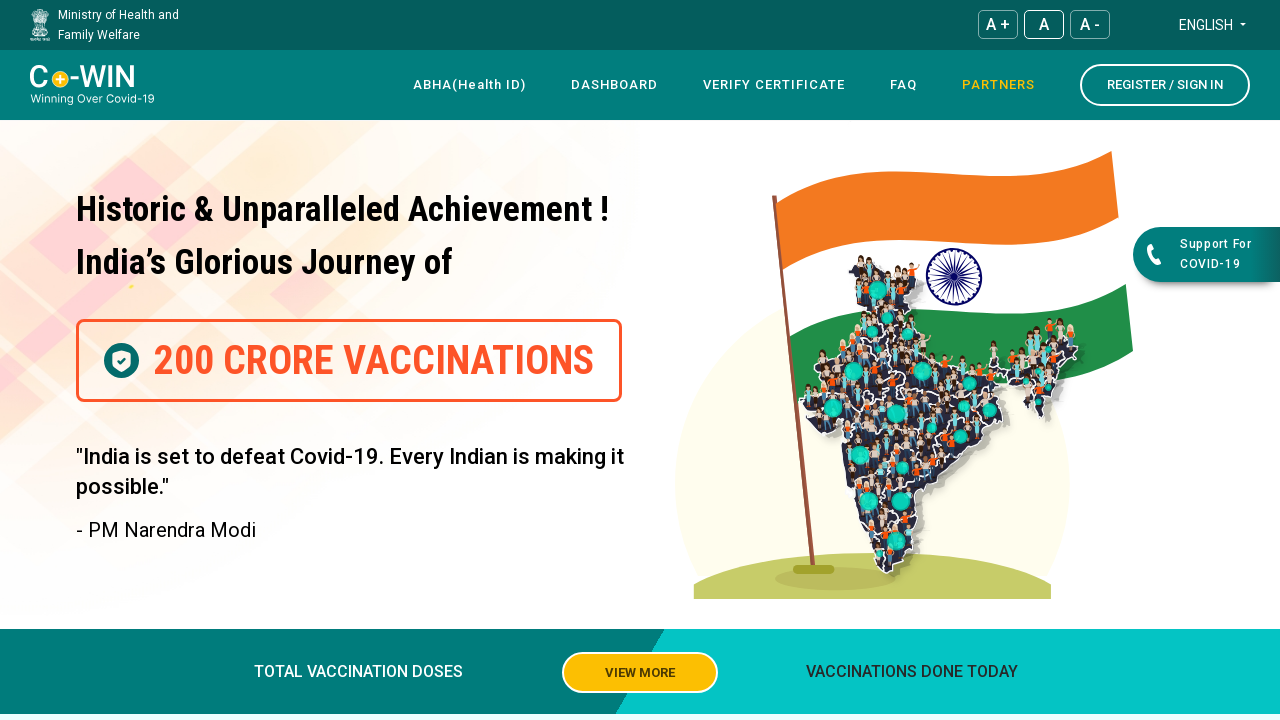

Brought original page to front
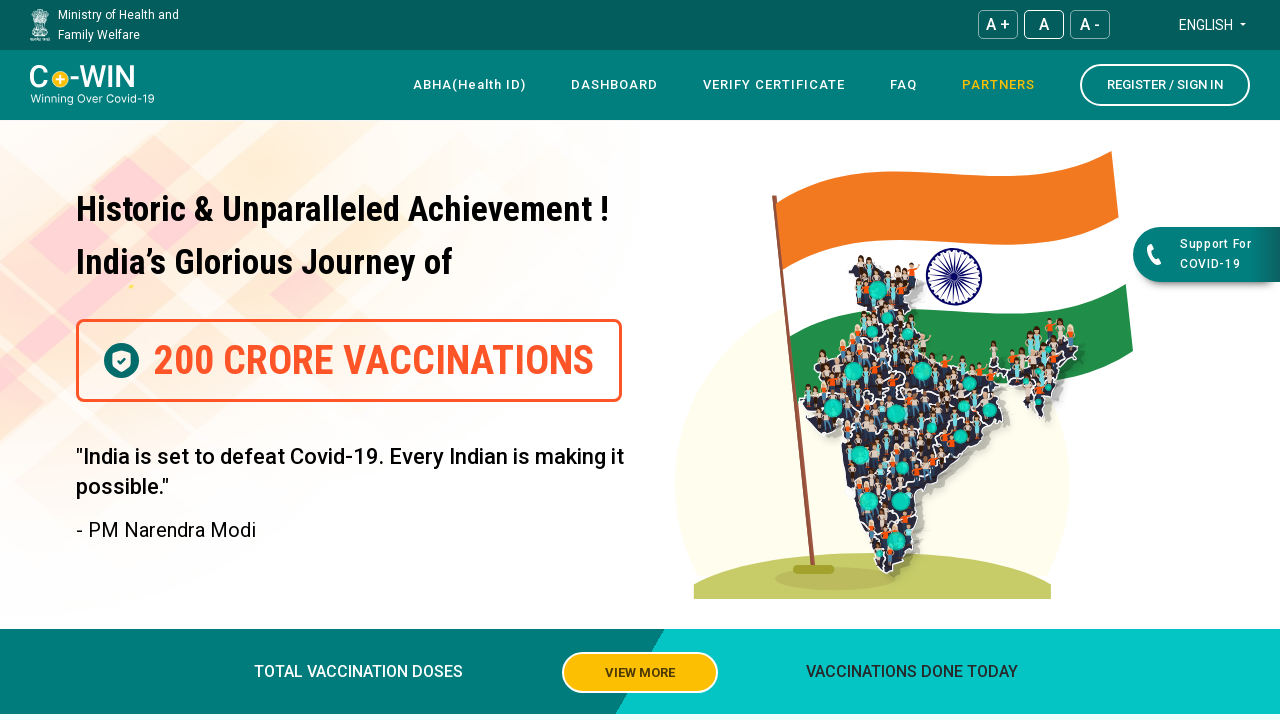

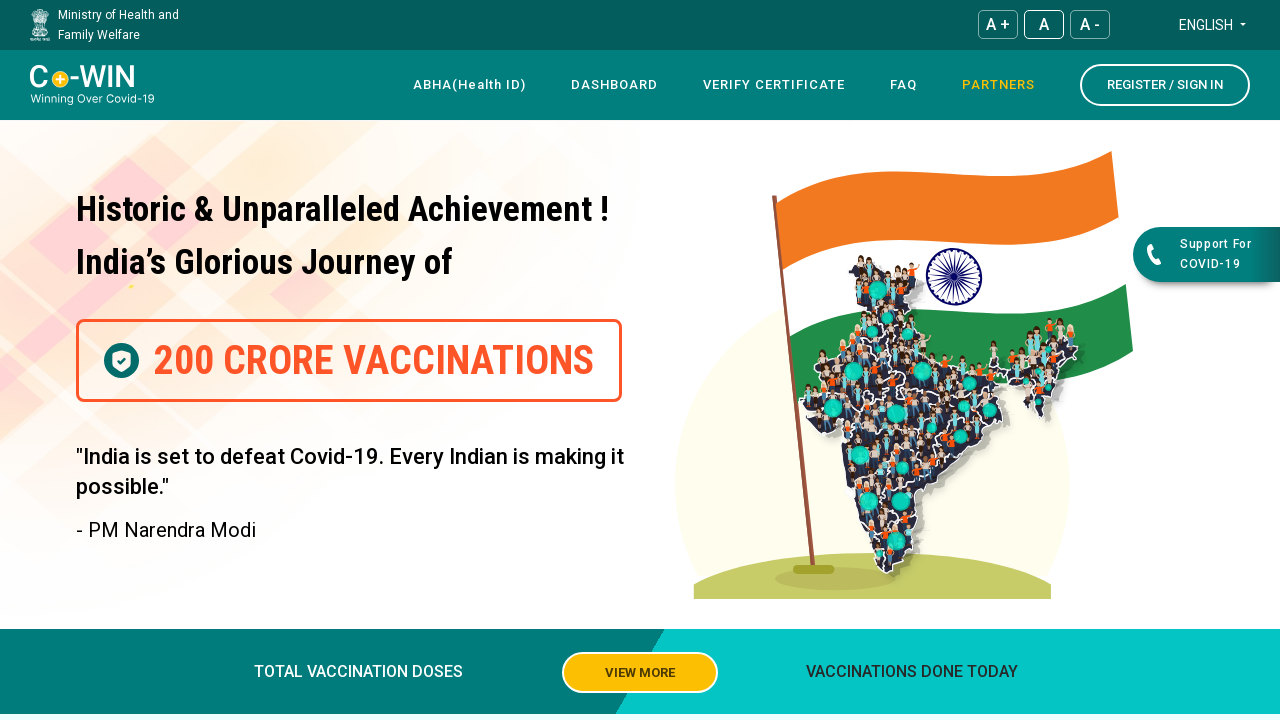